Tests drawing a line on a collaborative whiteboard by creating a named board, selecting the pencil tool, and drawing with mouse actions

Starting URL: https://wbo.ophir.dev/

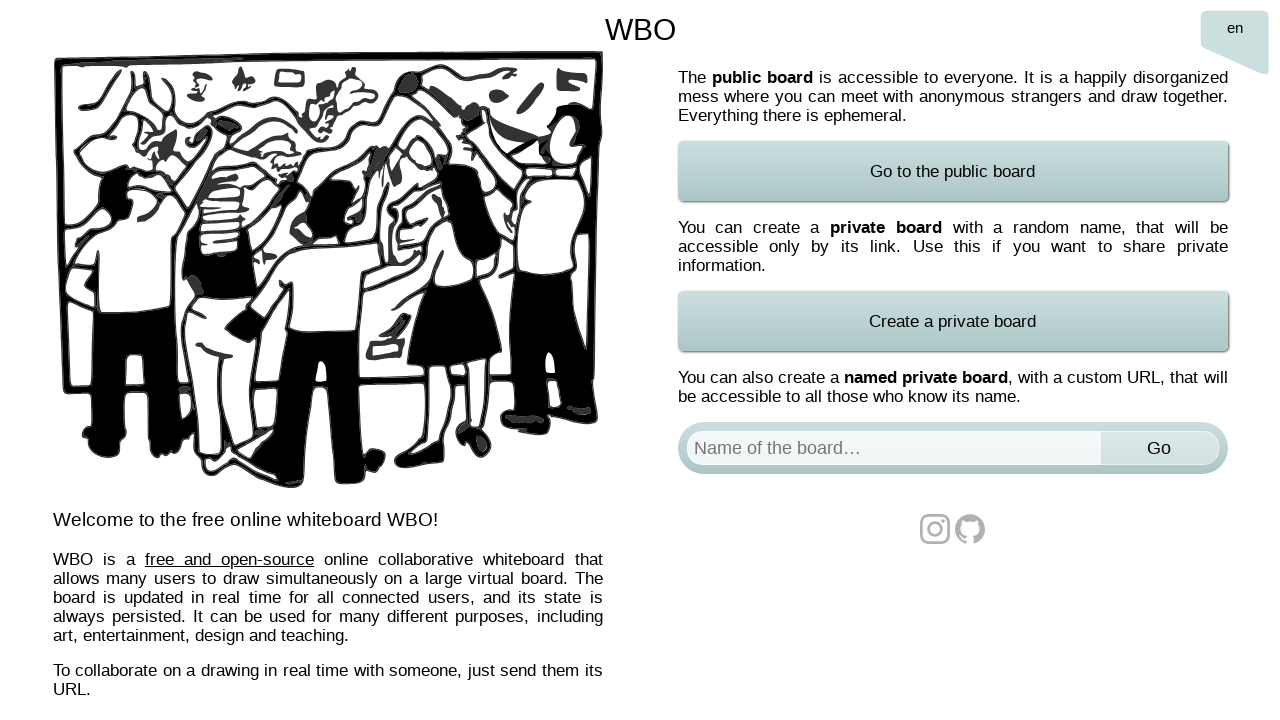

Filled board name field with 'Test Board Drawing Line' on #board
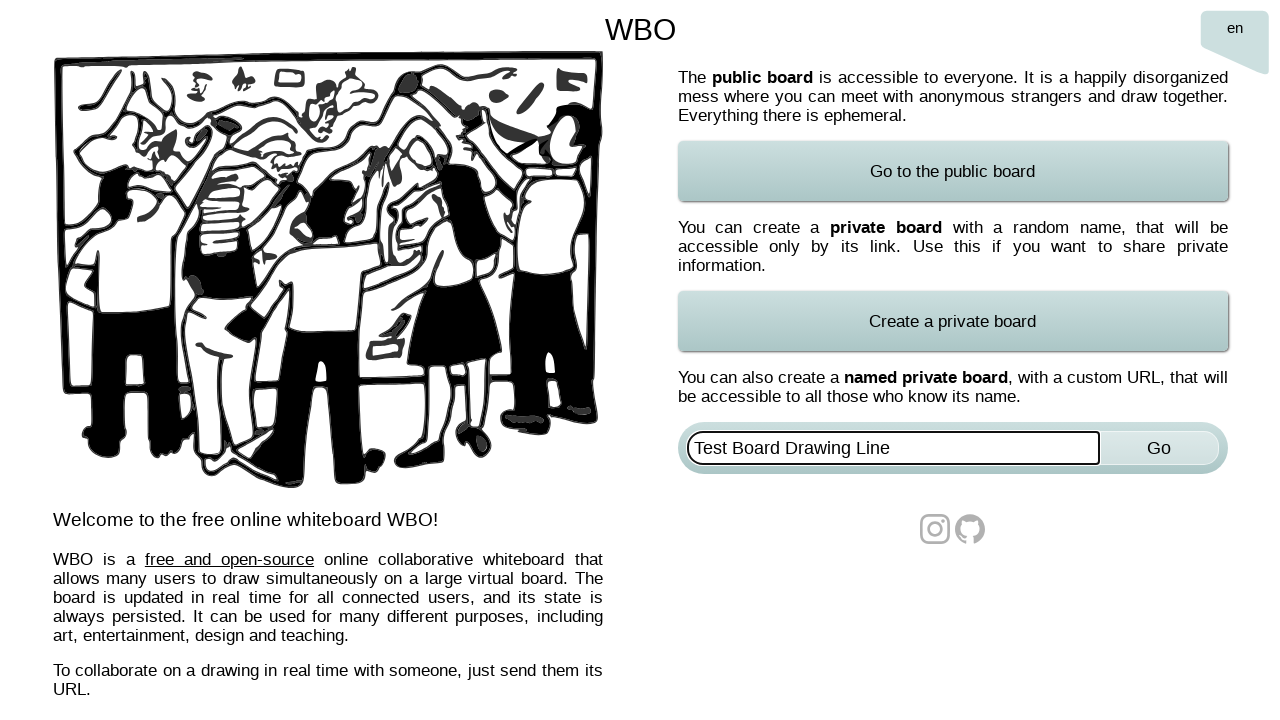

Clicked submit button to create named board at (1159, 448) on //*[@id="named-board-form"]/input[2]
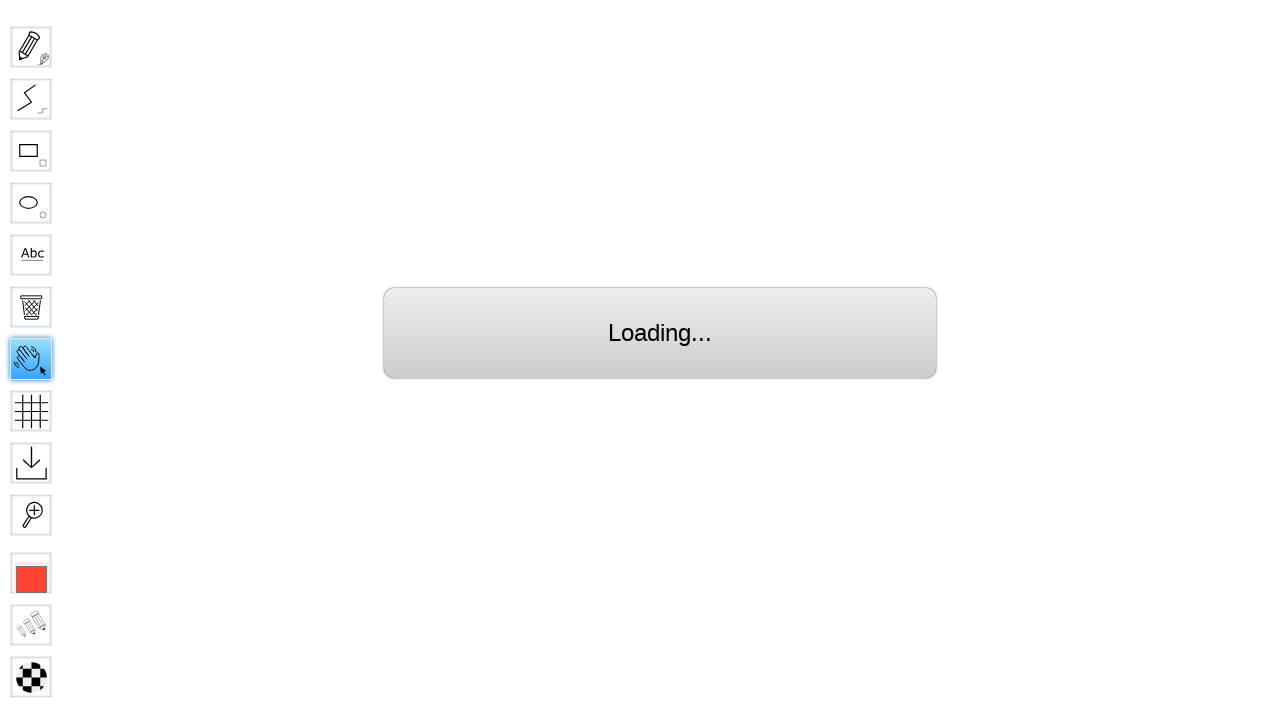

Waited 1 second for board to load
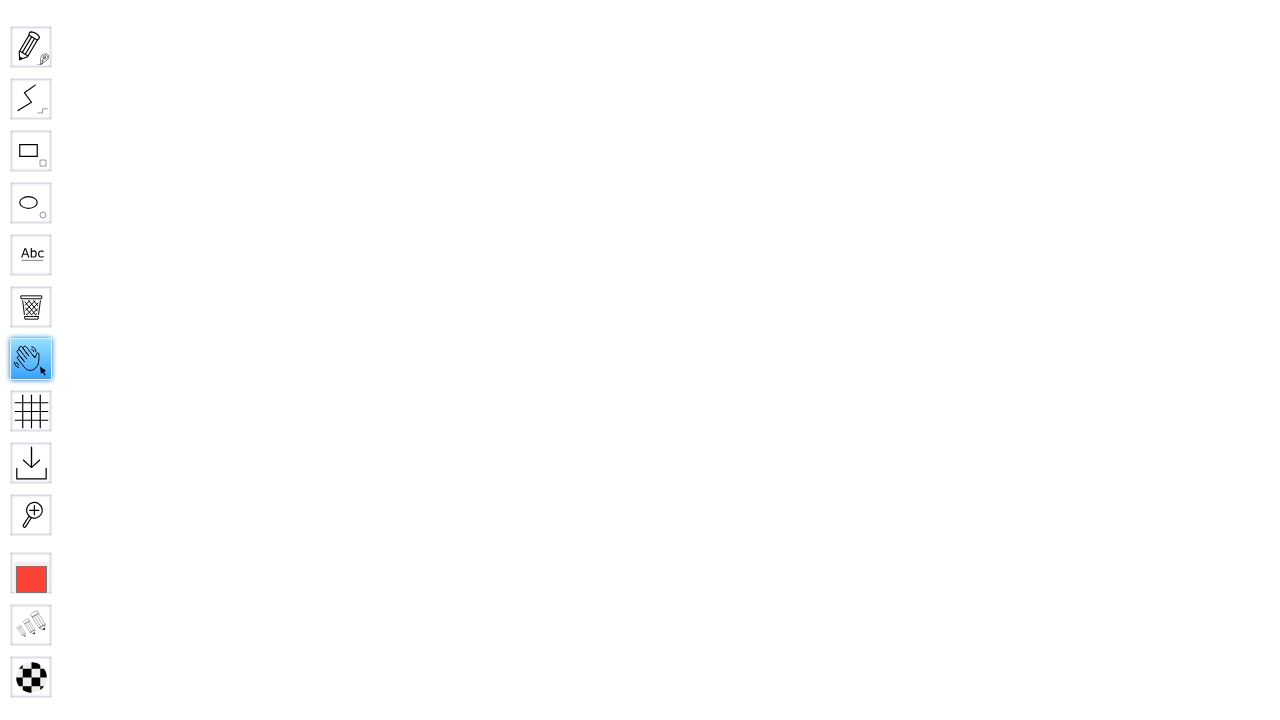

Selected the Pencil drawing tool at (31, 47) on #toolID-Pencil
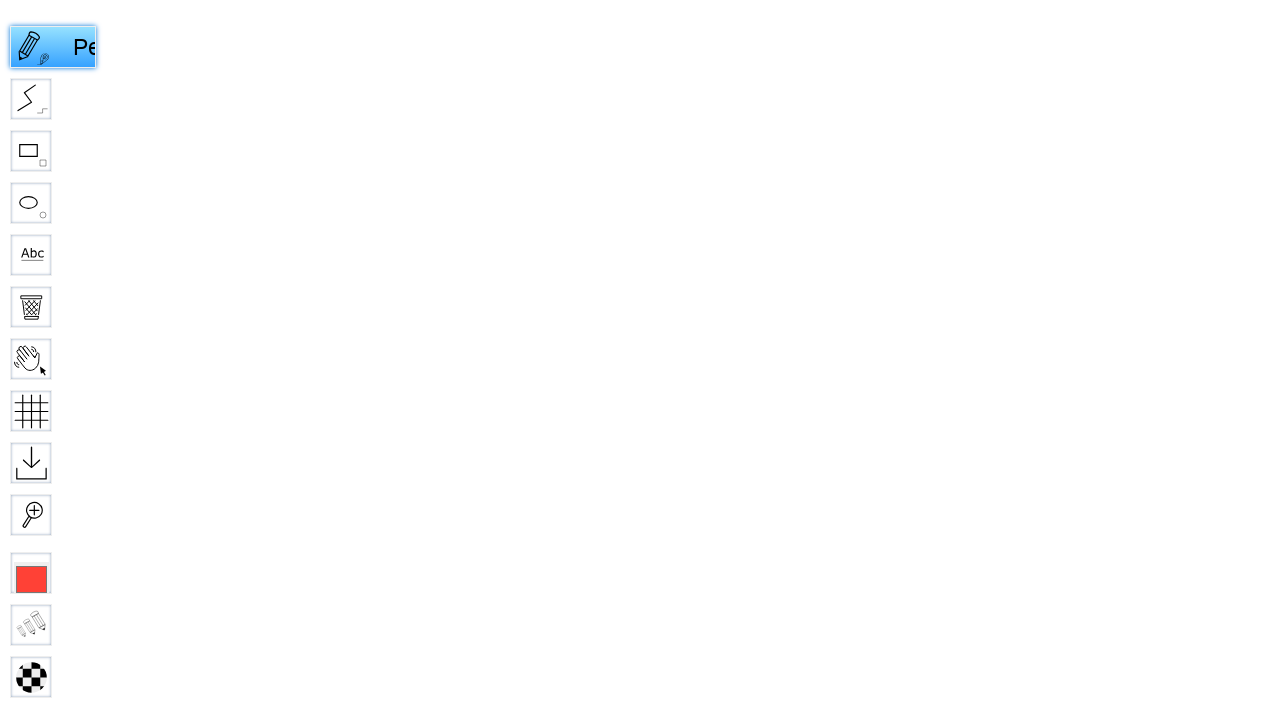

Moved mouse to starting position (500, 500) at (500, 500)
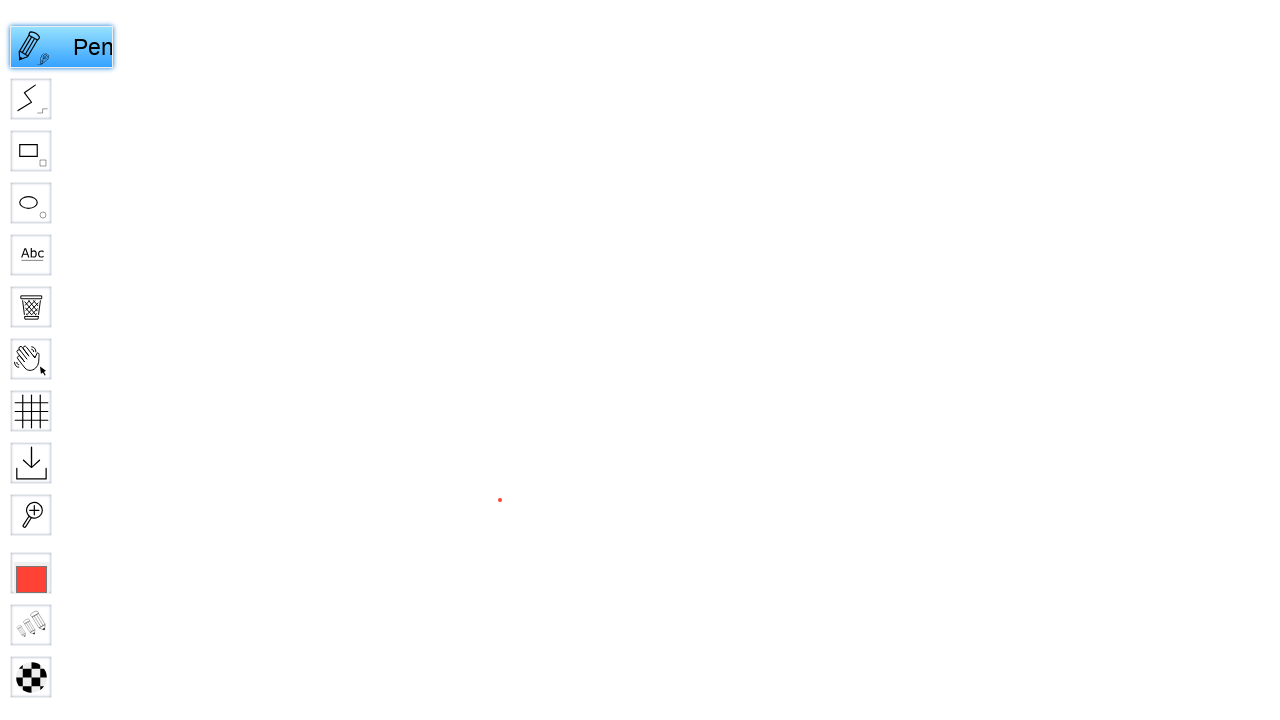

Pressed down mouse button to begin drawing at (500, 500)
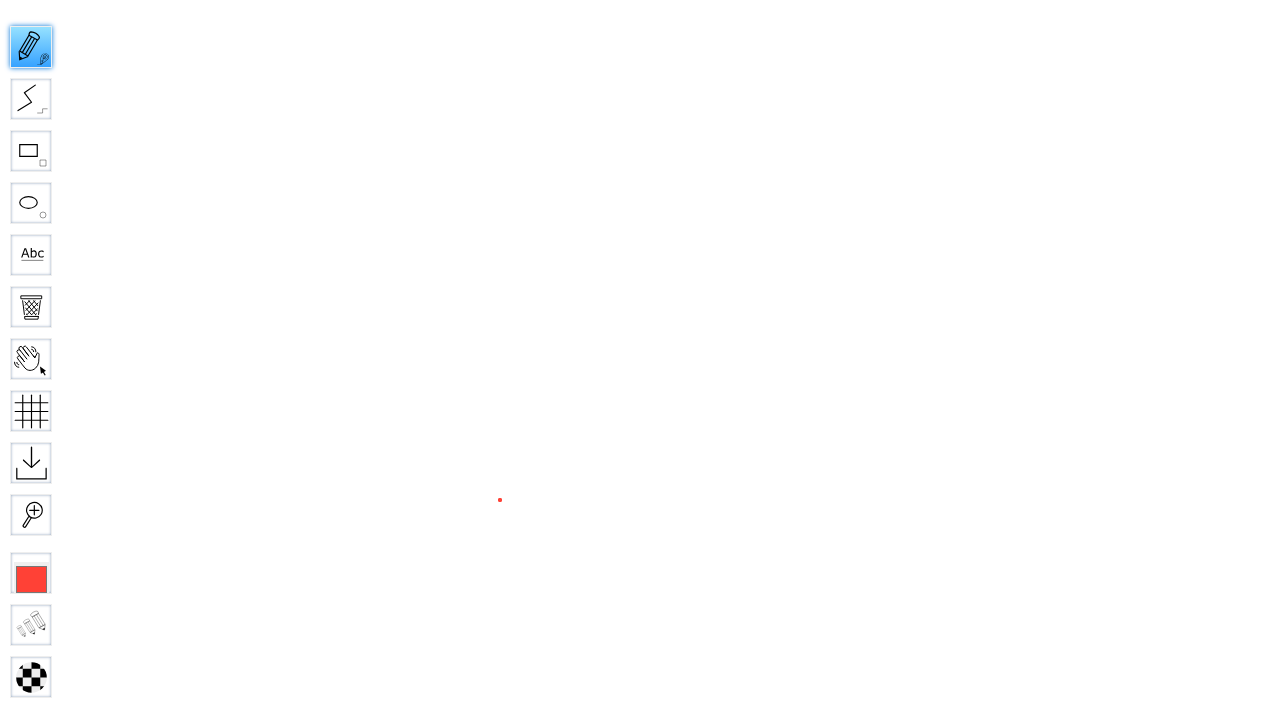

Dragged mouse horizontally to (1000, 500) to draw line at (1000, 500)
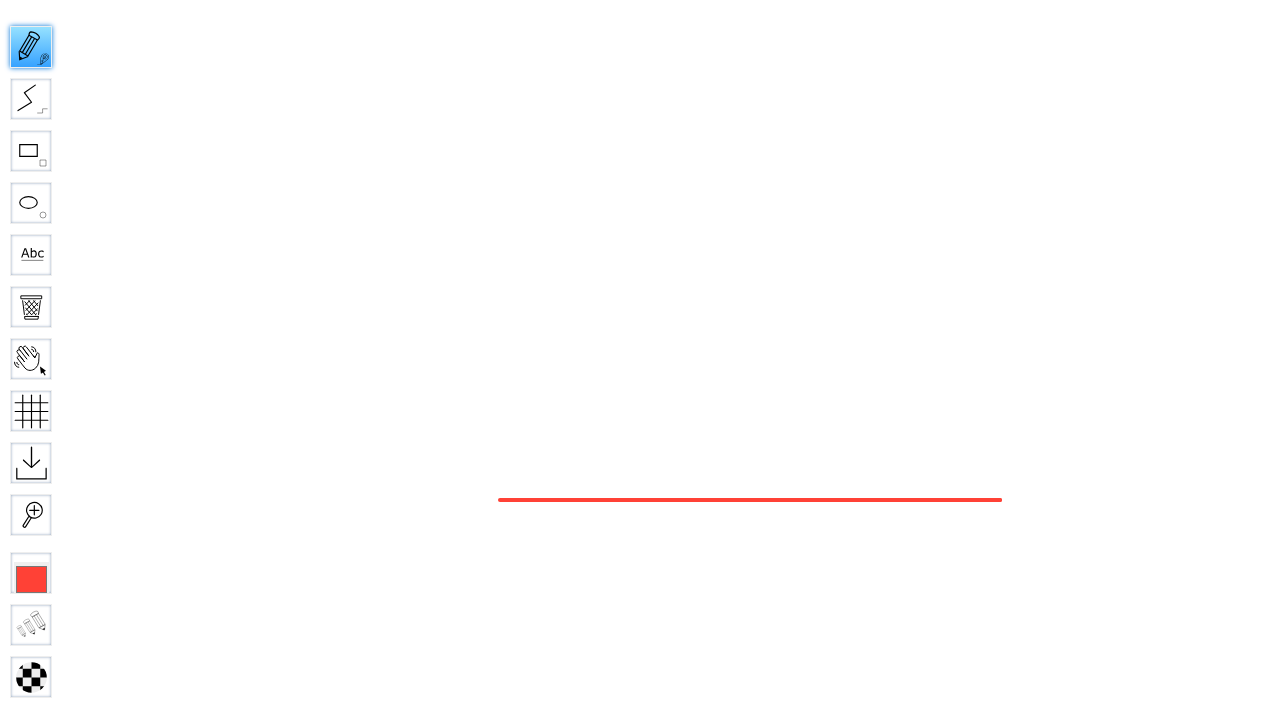

Waited 500ms while drawing
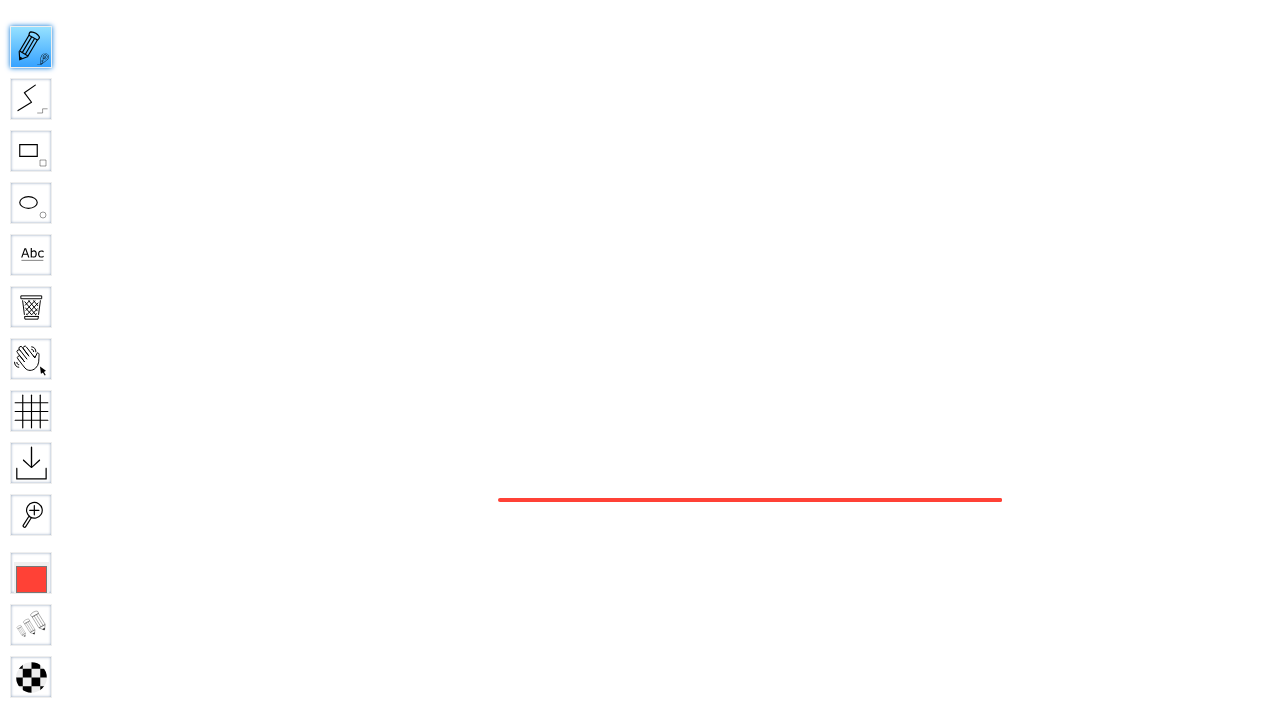

Released mouse button to complete line drawing at (1000, 500)
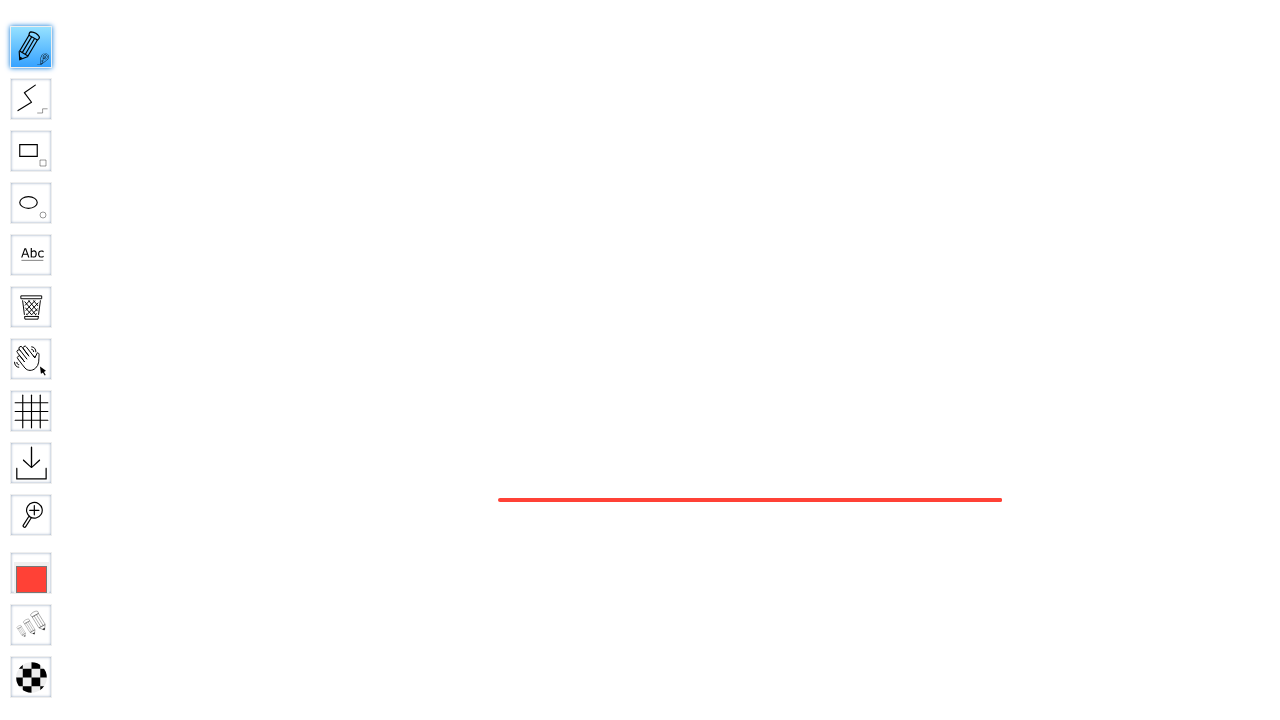

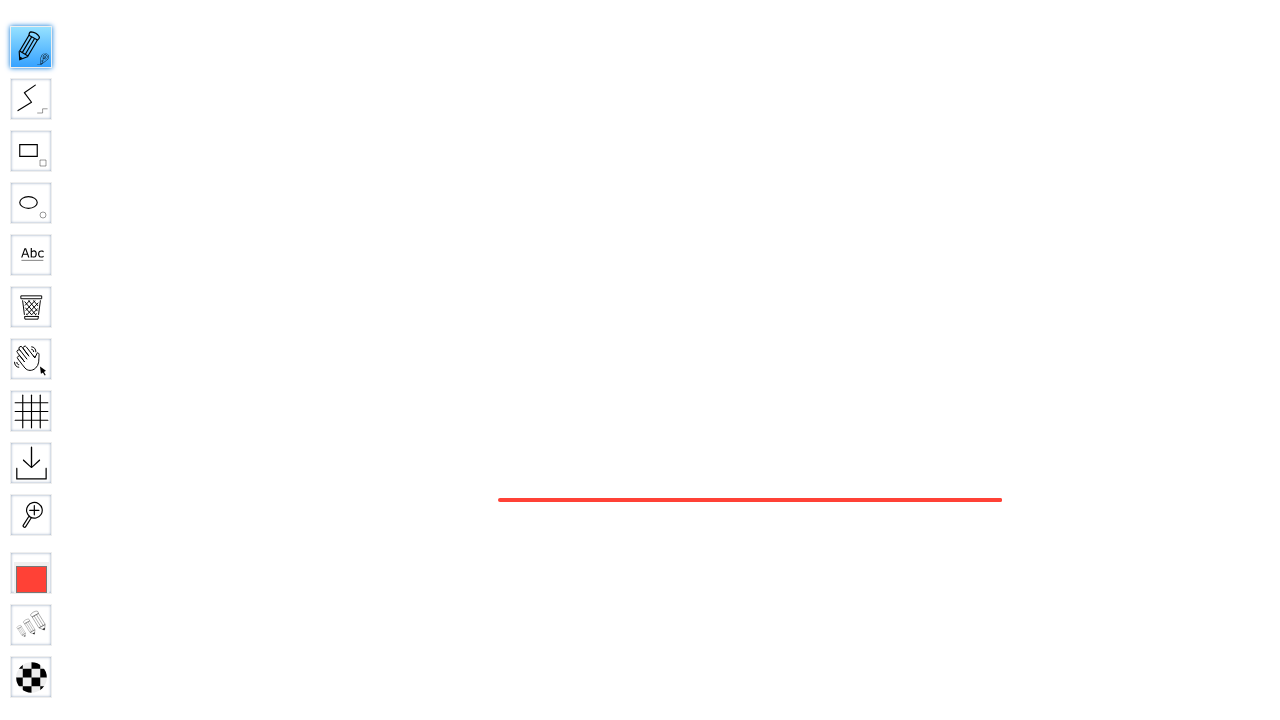